Tests AJAX page navigation by clicking on page links and verifying that the correct content is loaded dynamically

Starting URL: https://demo.tutorialzine.com/2009/09/simple-ajax-website-jquery/demo.html

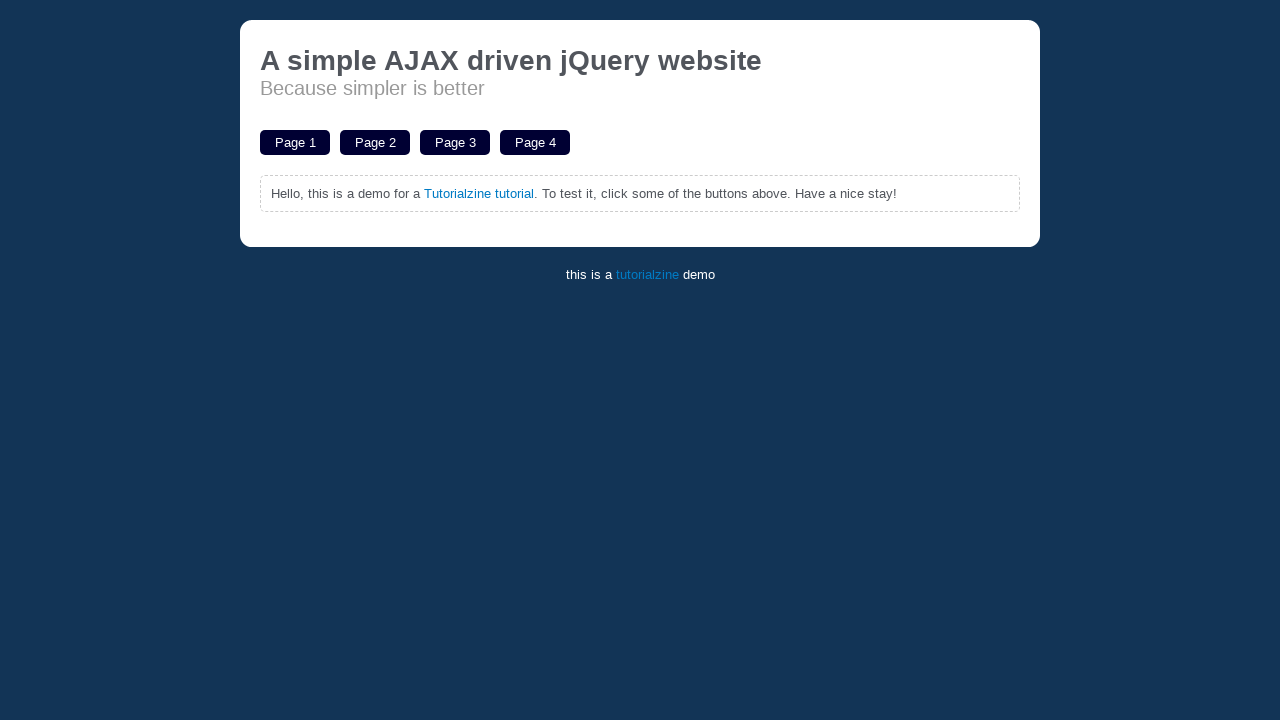

Clicked on Page 1 link at (295, 142) on a:has-text('Page 1')
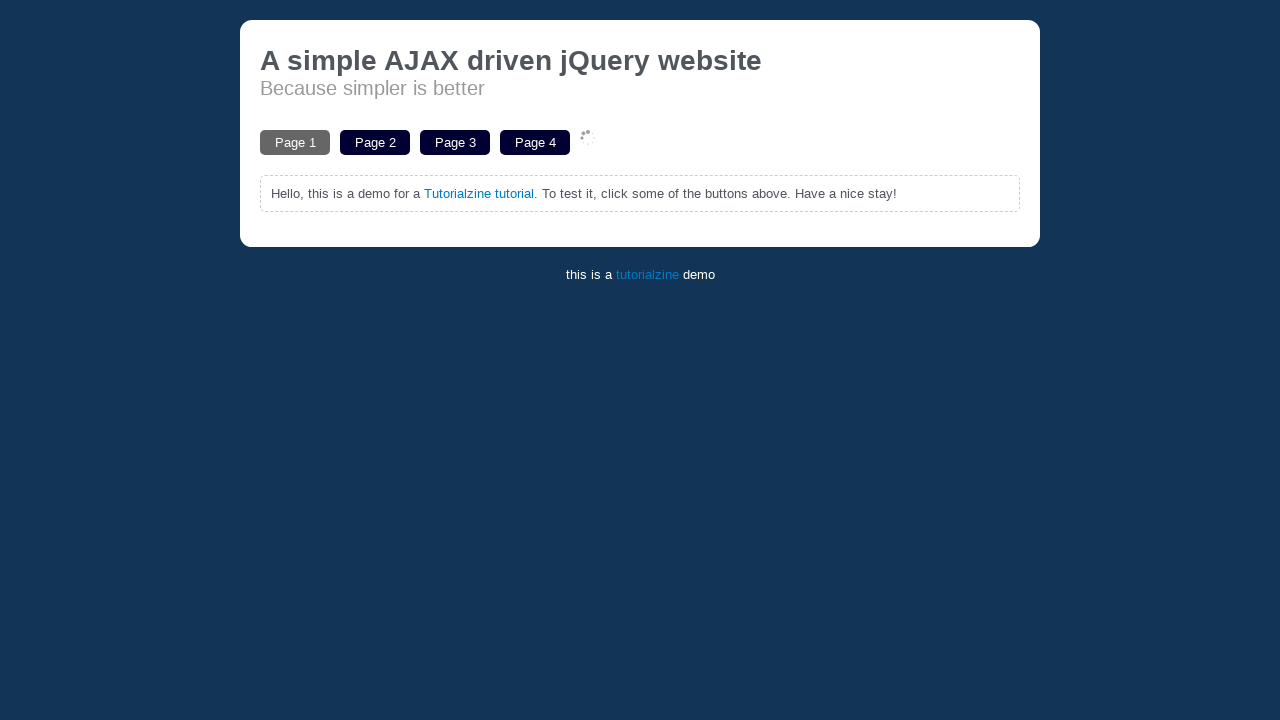

Waited 1 second for AJAX content to load
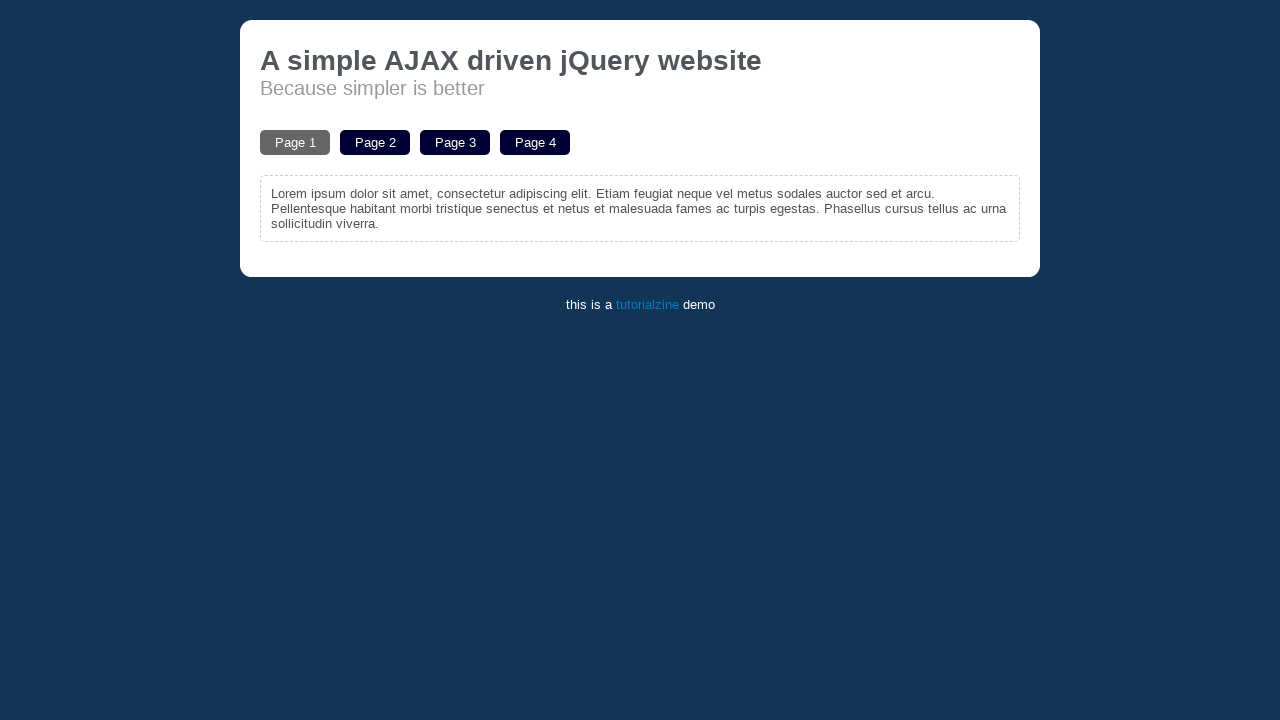

Verified Page 1 content loaded successfully with expected Lorem ipsum text
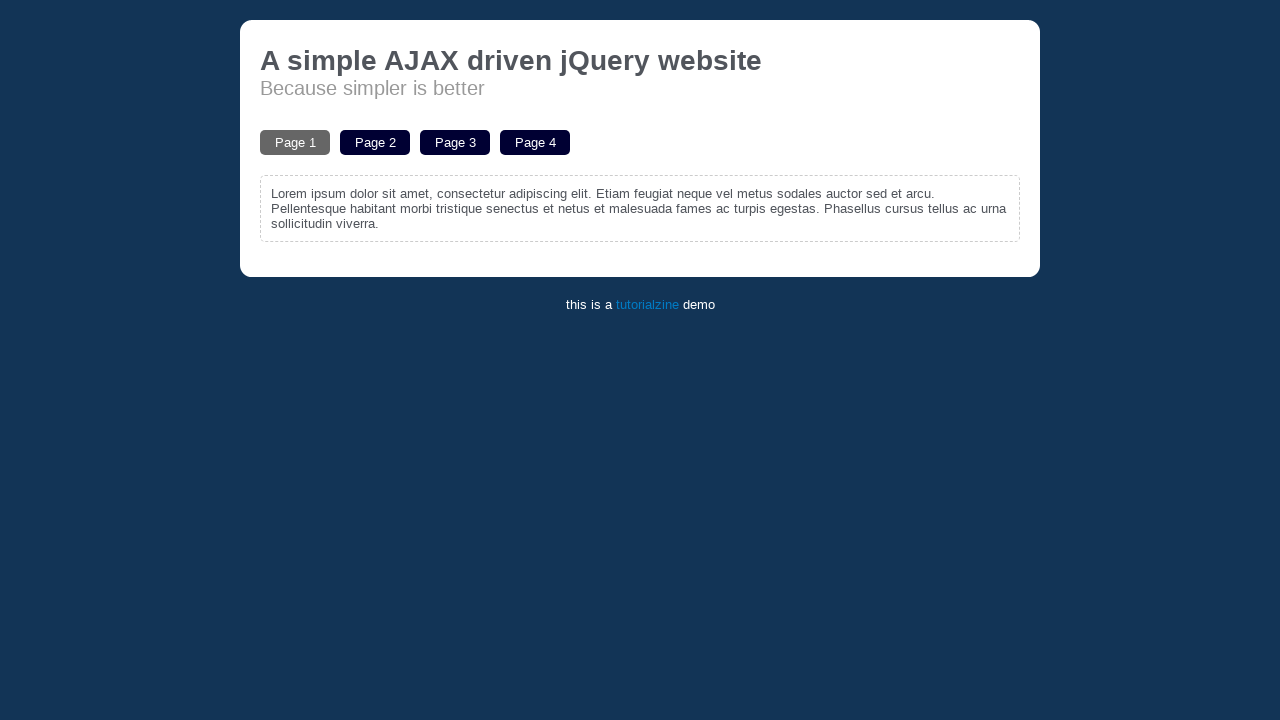

Clicked on Page 2 link at (375, 142) on a:has-text('Page 2')
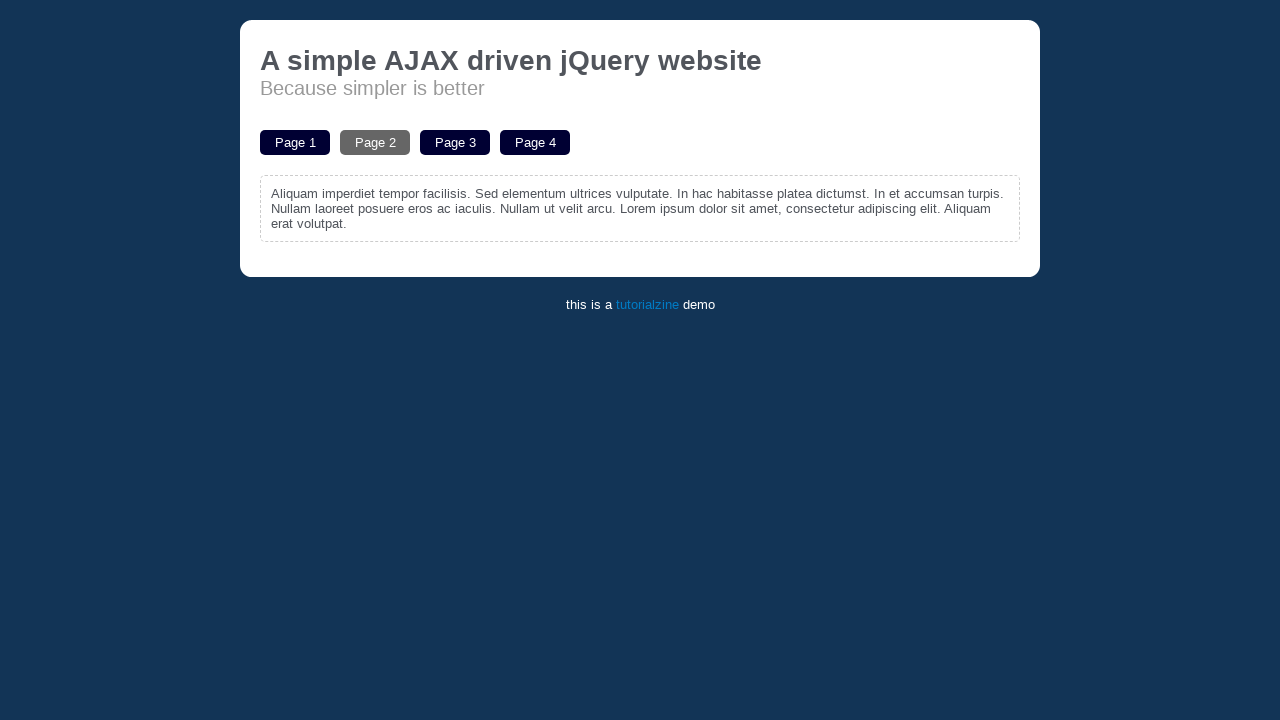

Waited for Page 2 content to load and selector appeared
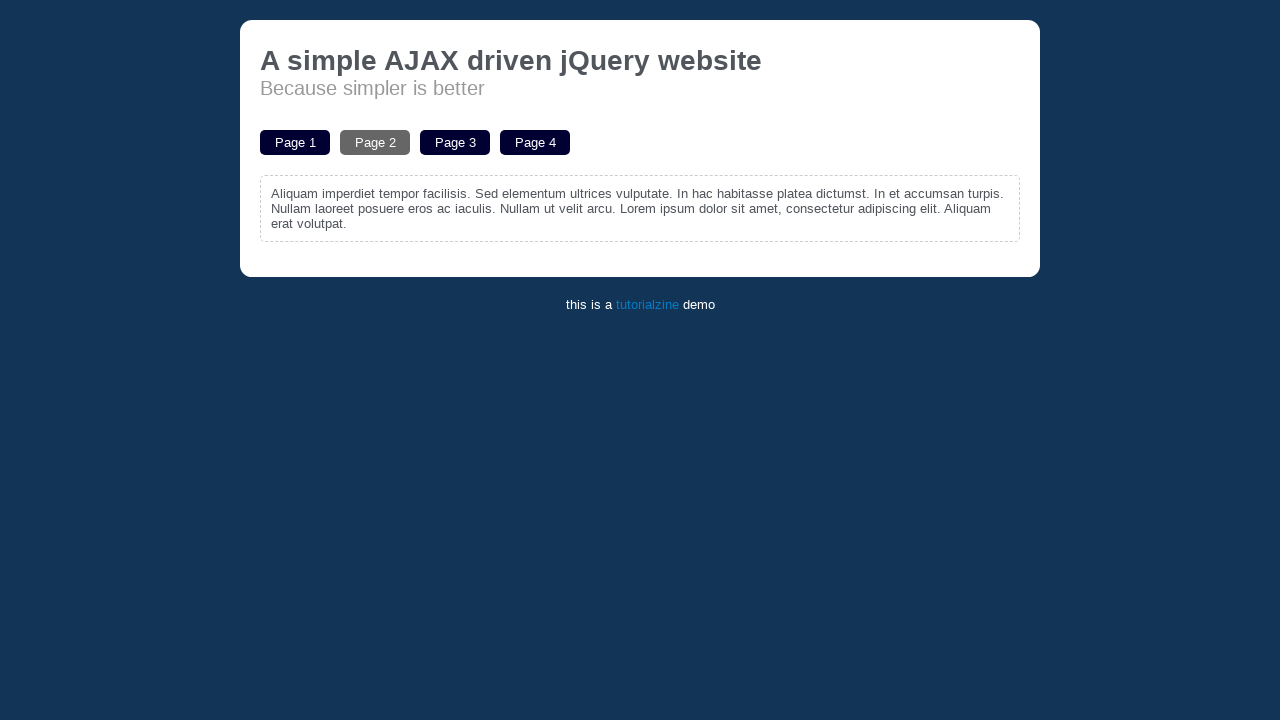

Retrieved text content from Page 2
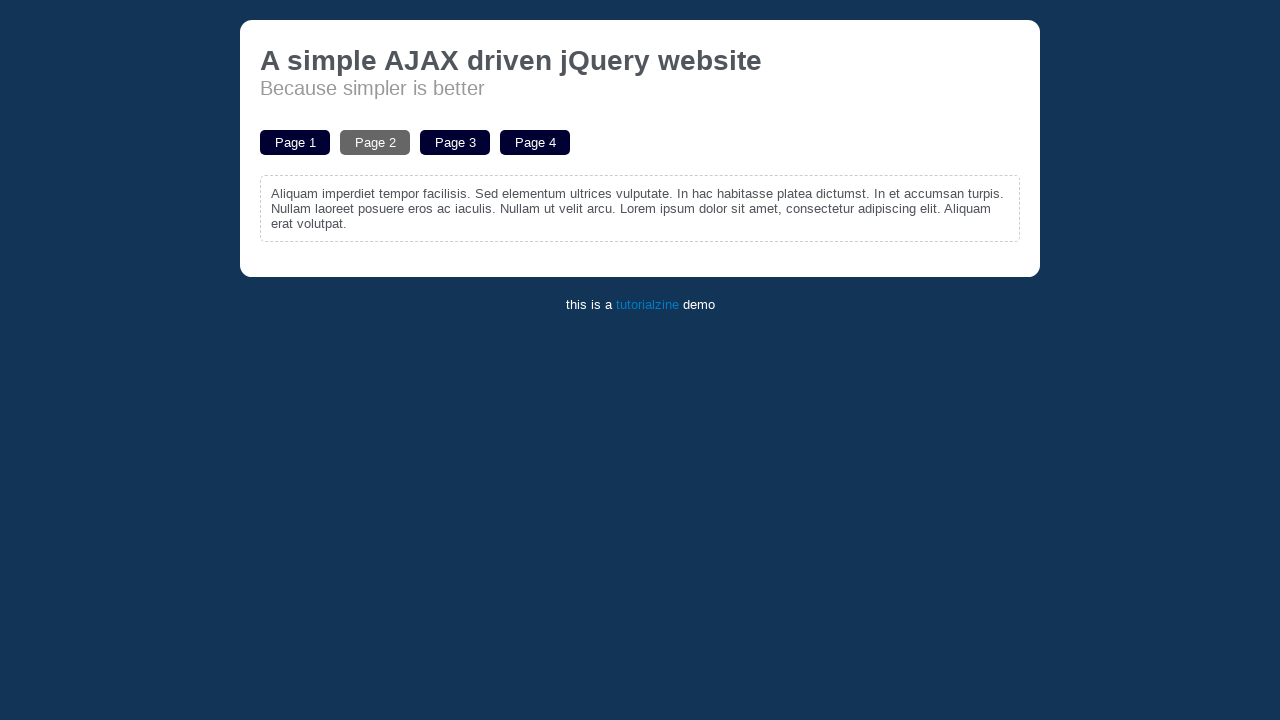

Verified Page 2 content matches expected text about Aliquam imperdiet
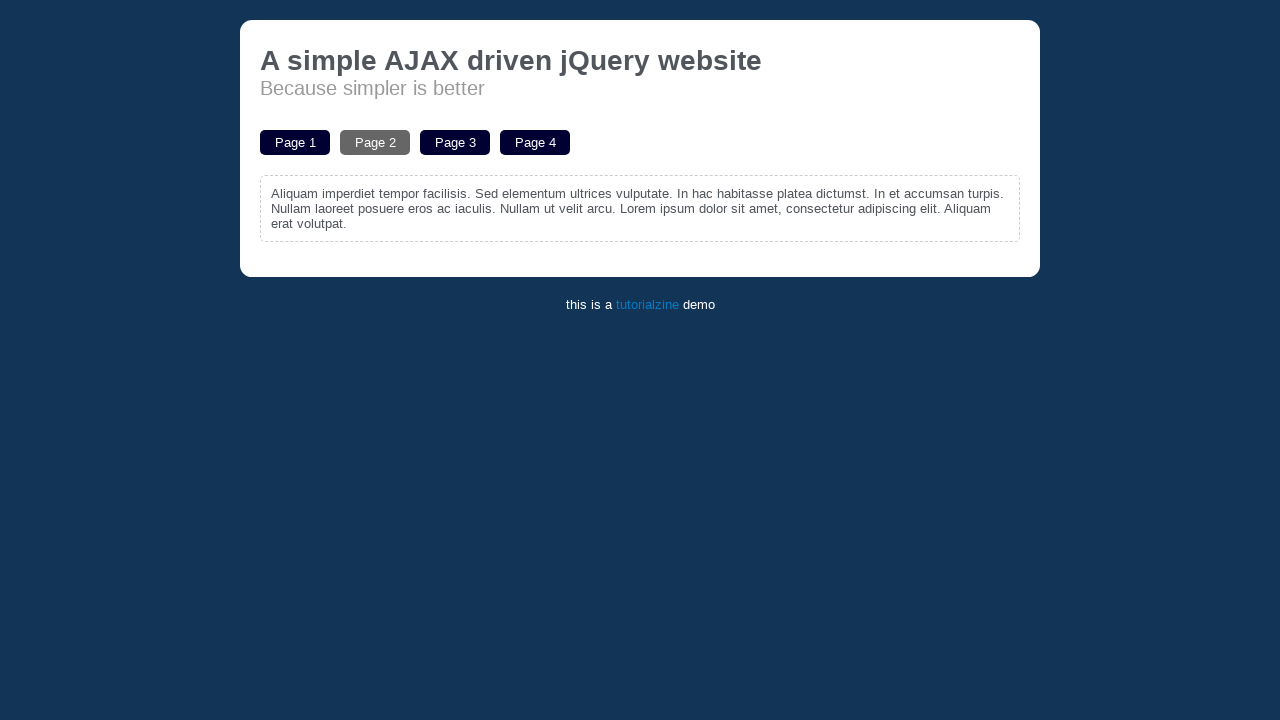

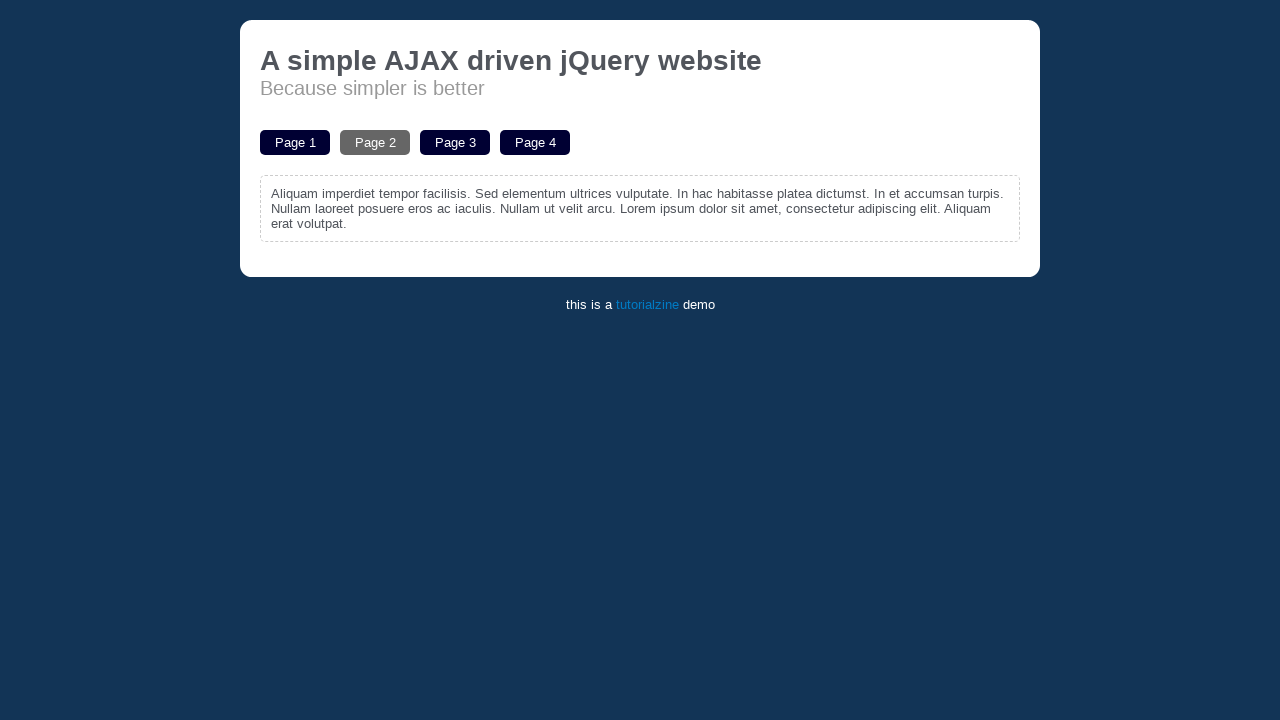